Tests the text box form by filling in name, email, current address, and permanent address fields, then submitting the form.

Starting URL: https://demoqa.com/text-box

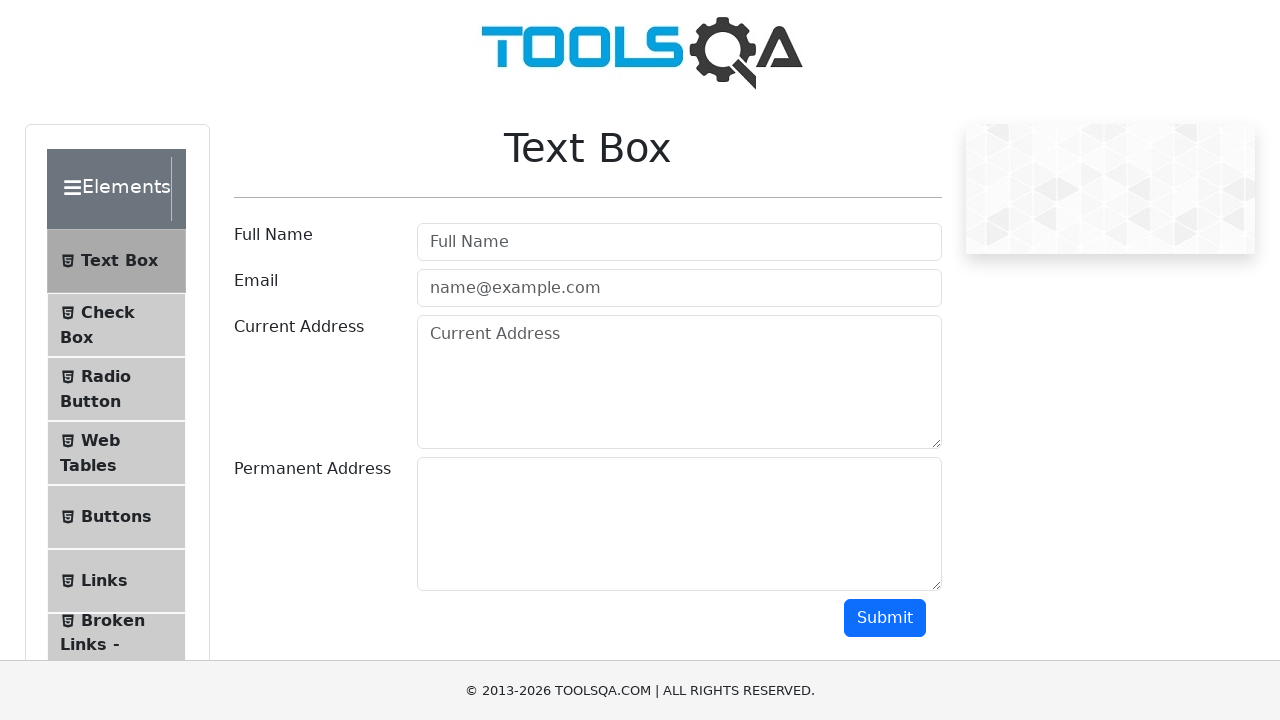

Clicked on Text Box in the sidebar at (119, 261) on role=list >> text=Text Box
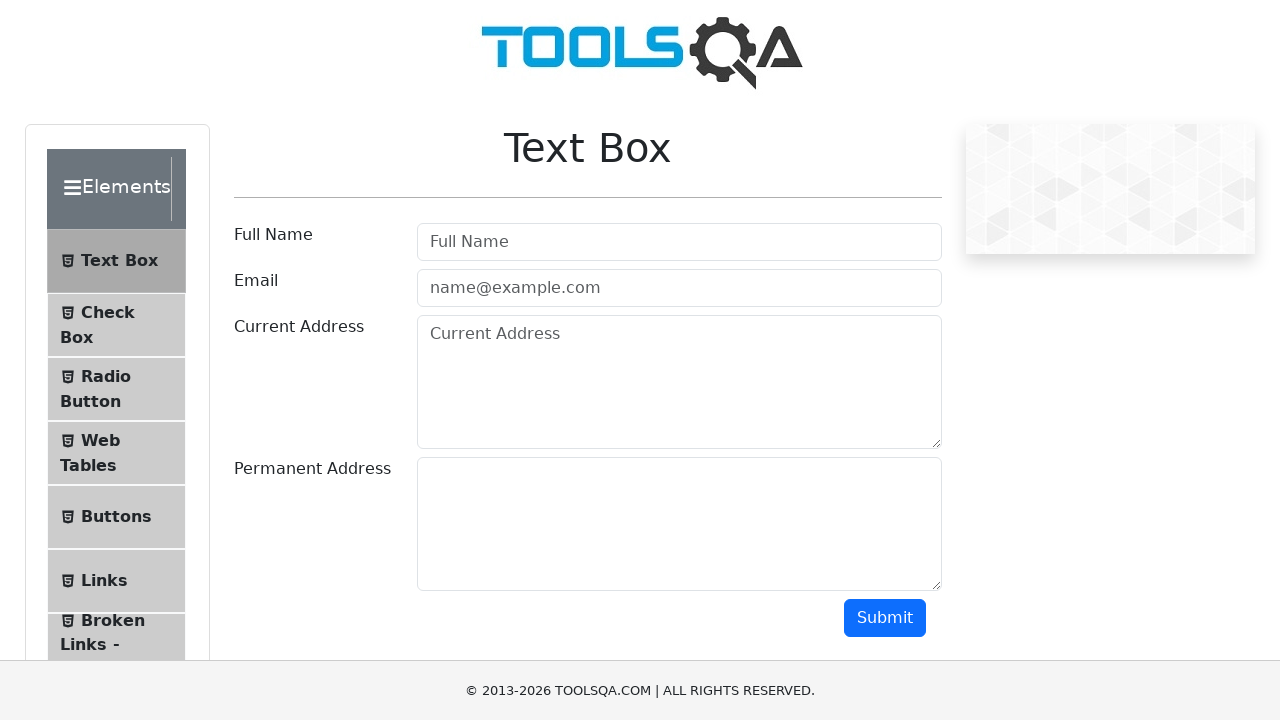

Filled in name field with 'Jen QA' on #userName
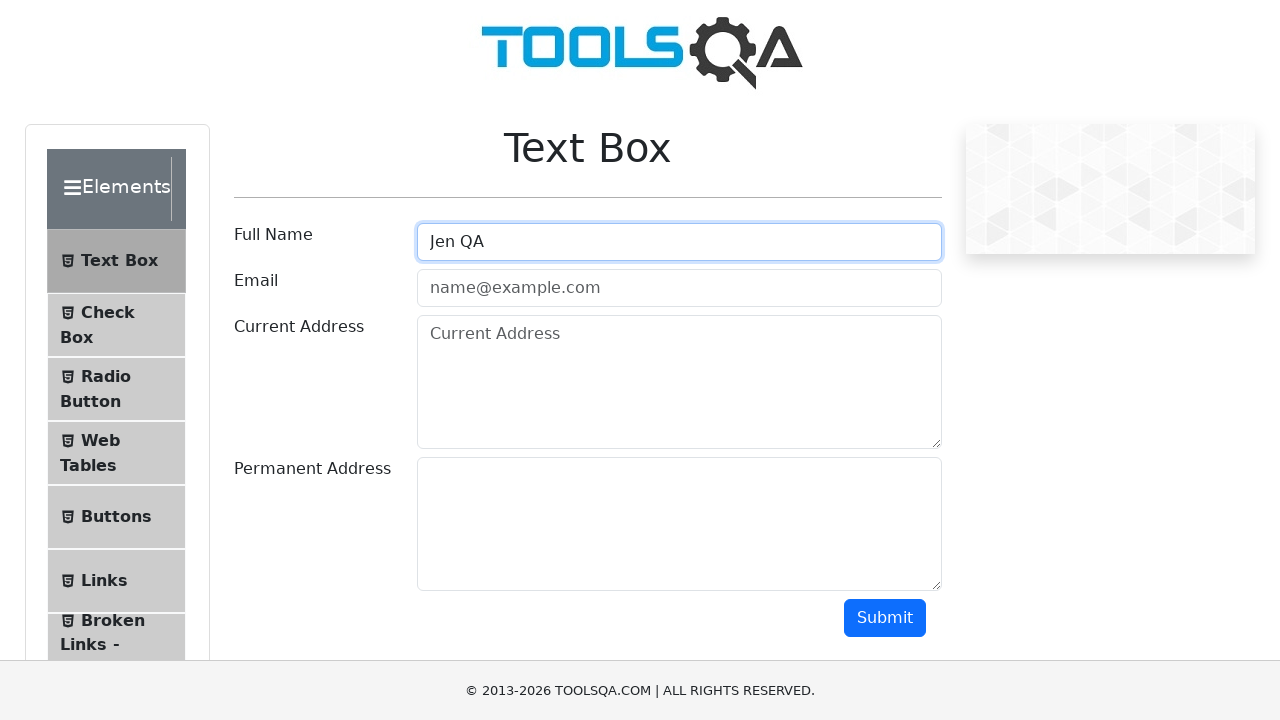

Filled in email field with 'test@test.com' on #userEmail
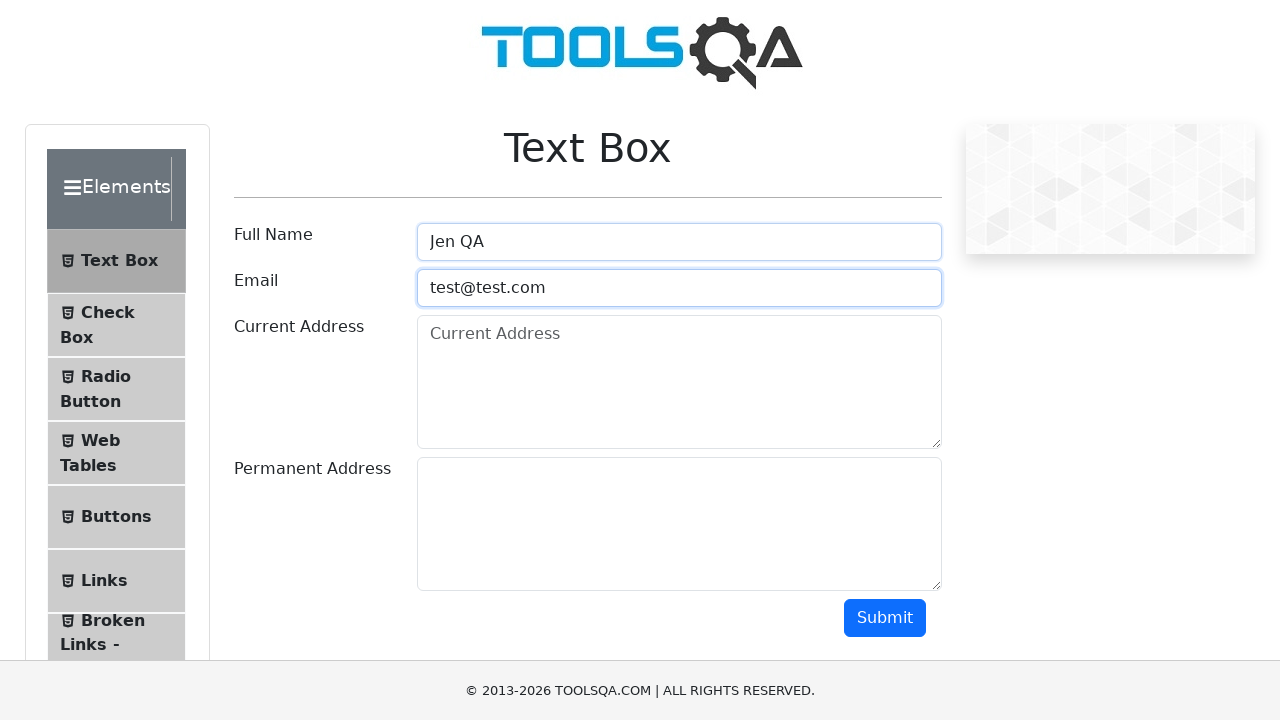

Filled in current address field with 'Manchester' on #currentAddress
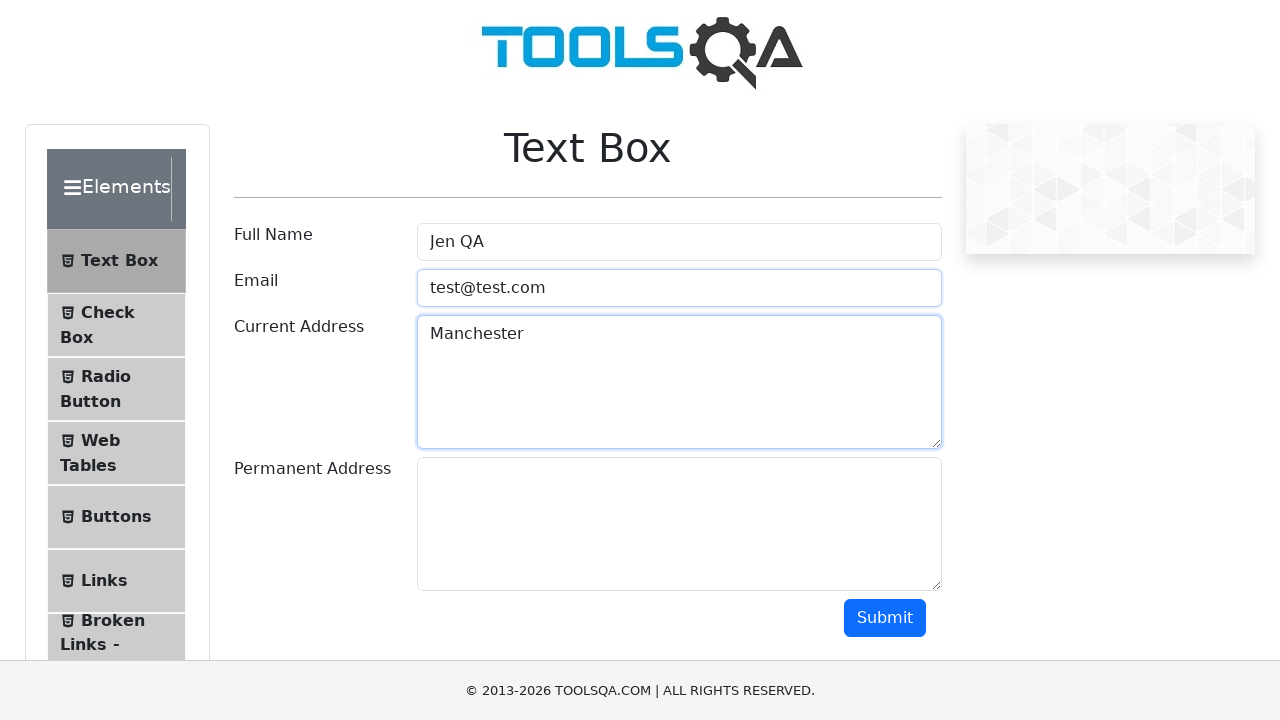

Filled in permanent address field with 'Wales' on #permanentAddress
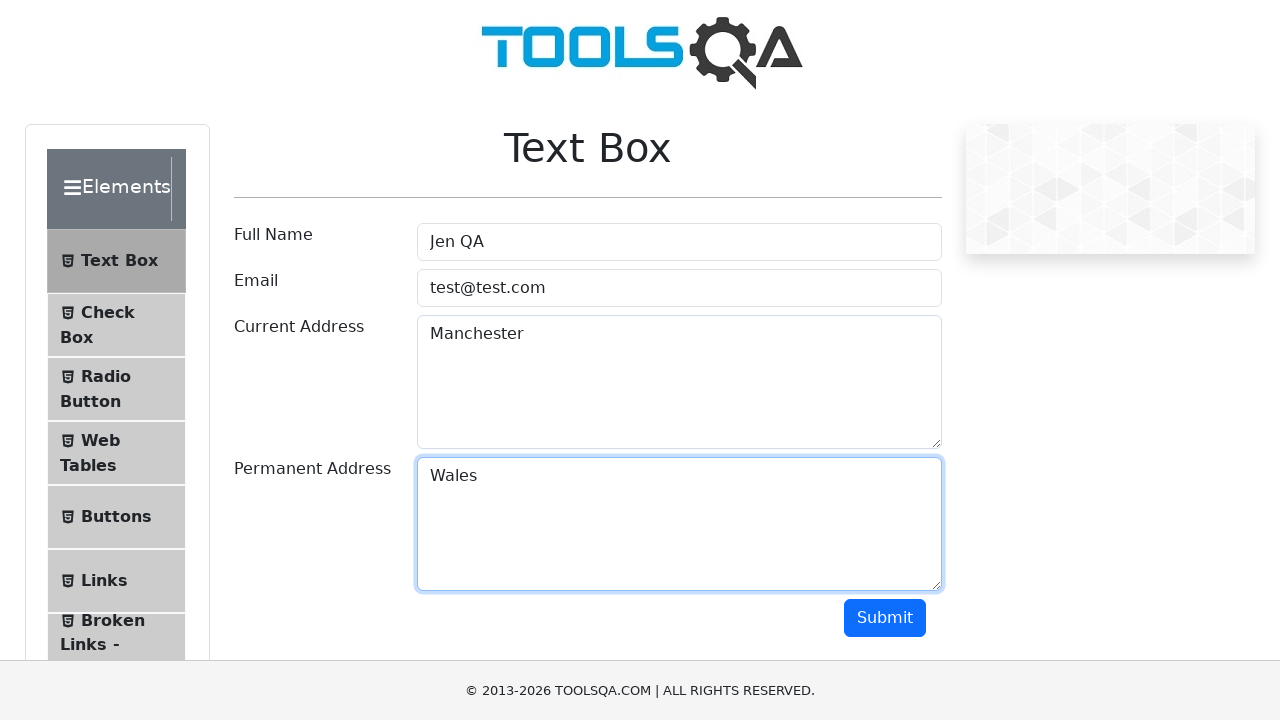

Clicked submit button to submit the form at (885, 618) on #submit
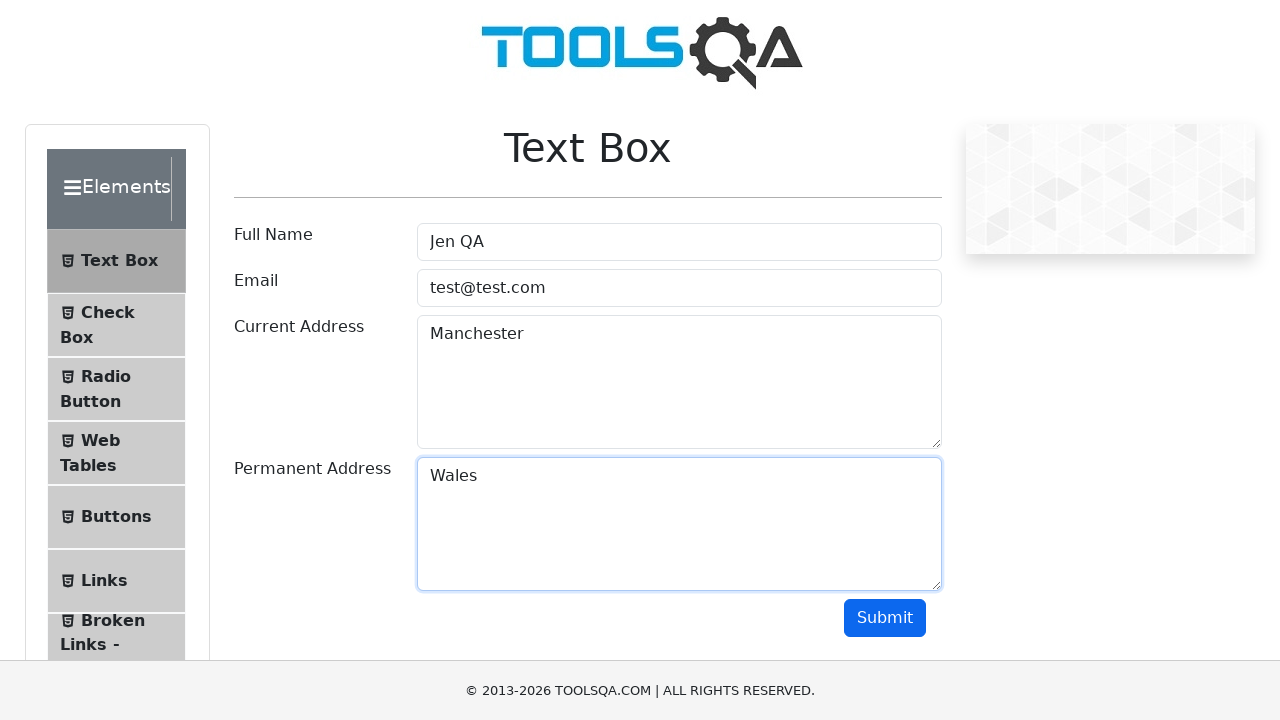

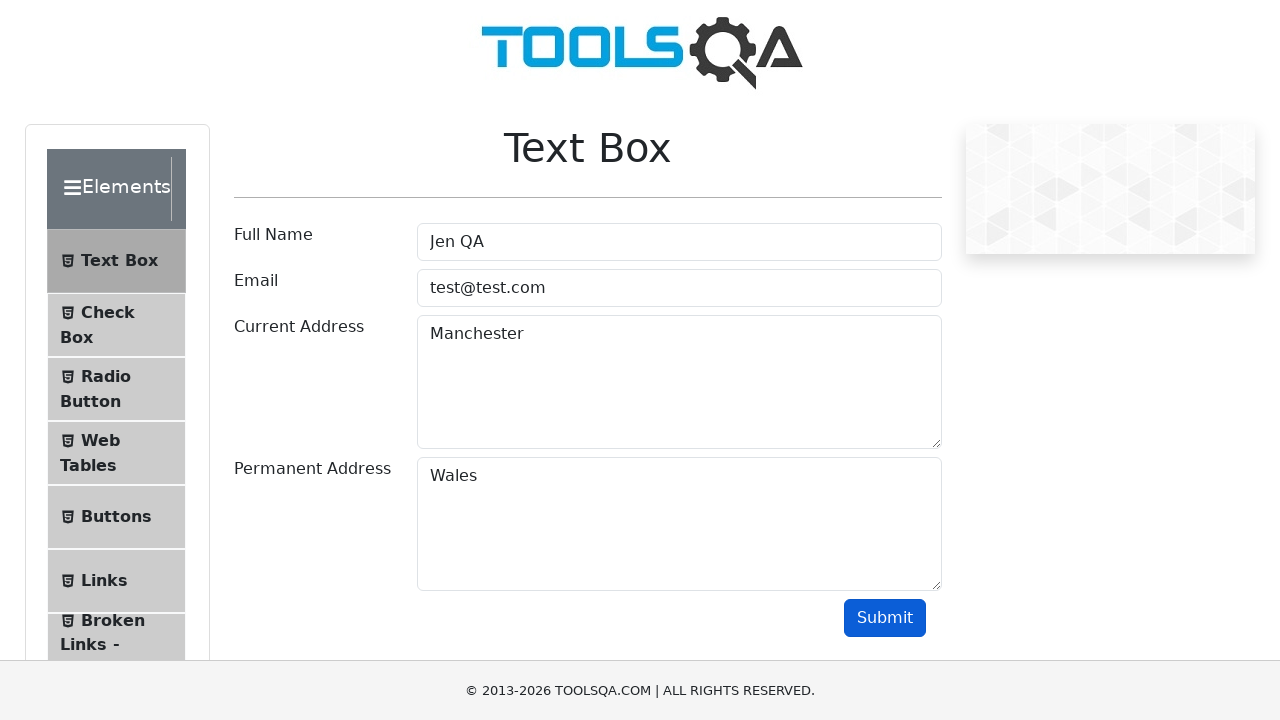